Tests jQuery UI drag and drop functionality by switching to the demo iframe and dragging an element from the source to the target droppable area.

Starting URL: https://jqueryui.com/droppable/

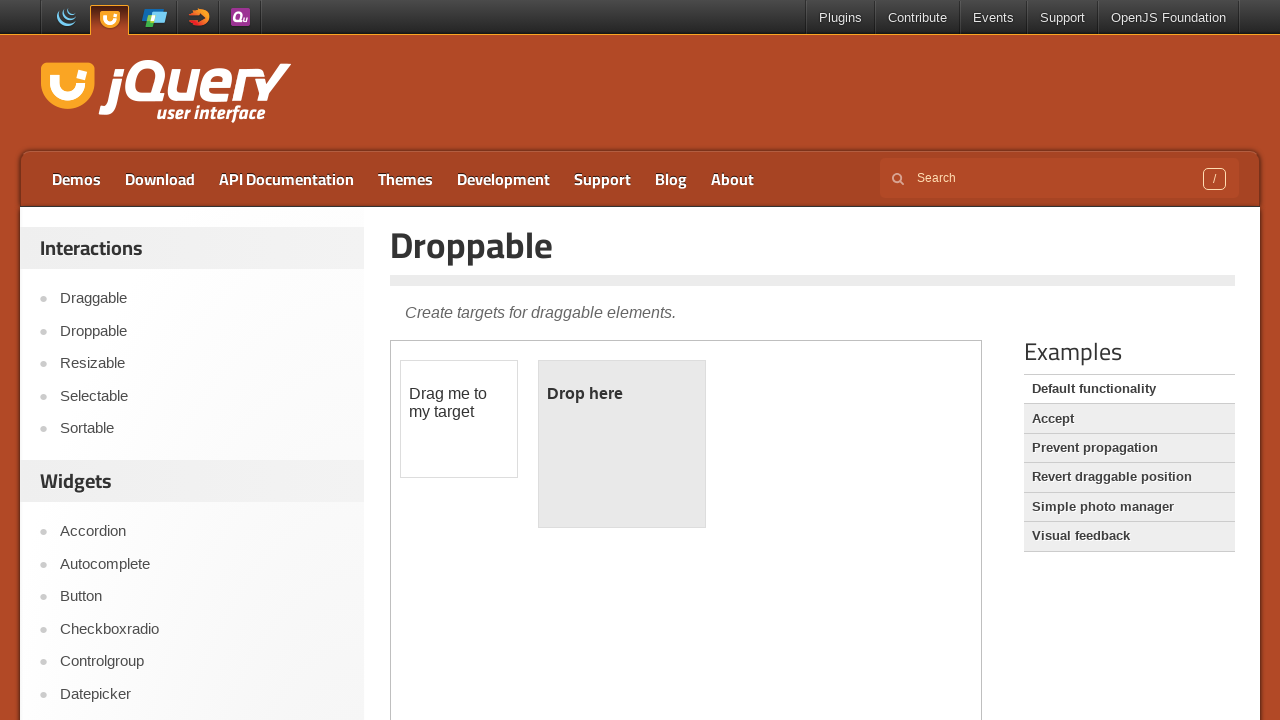

Located demo iframe
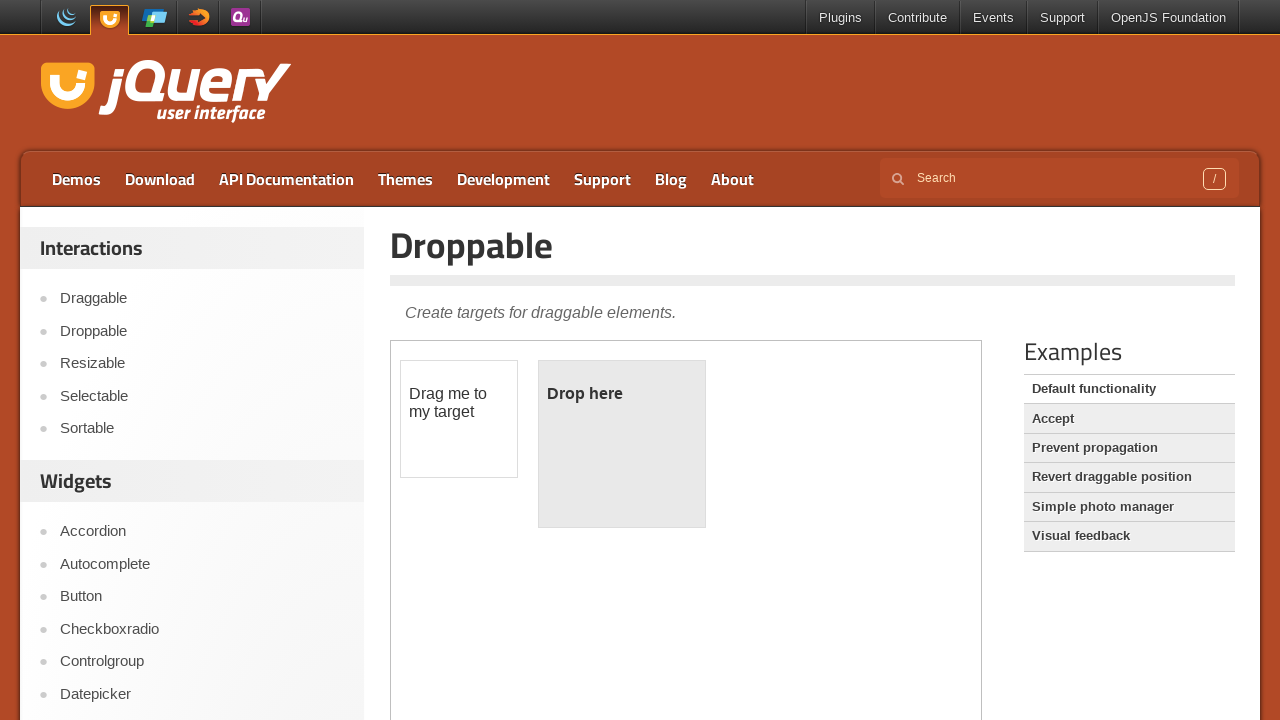

Located draggable element in iframe
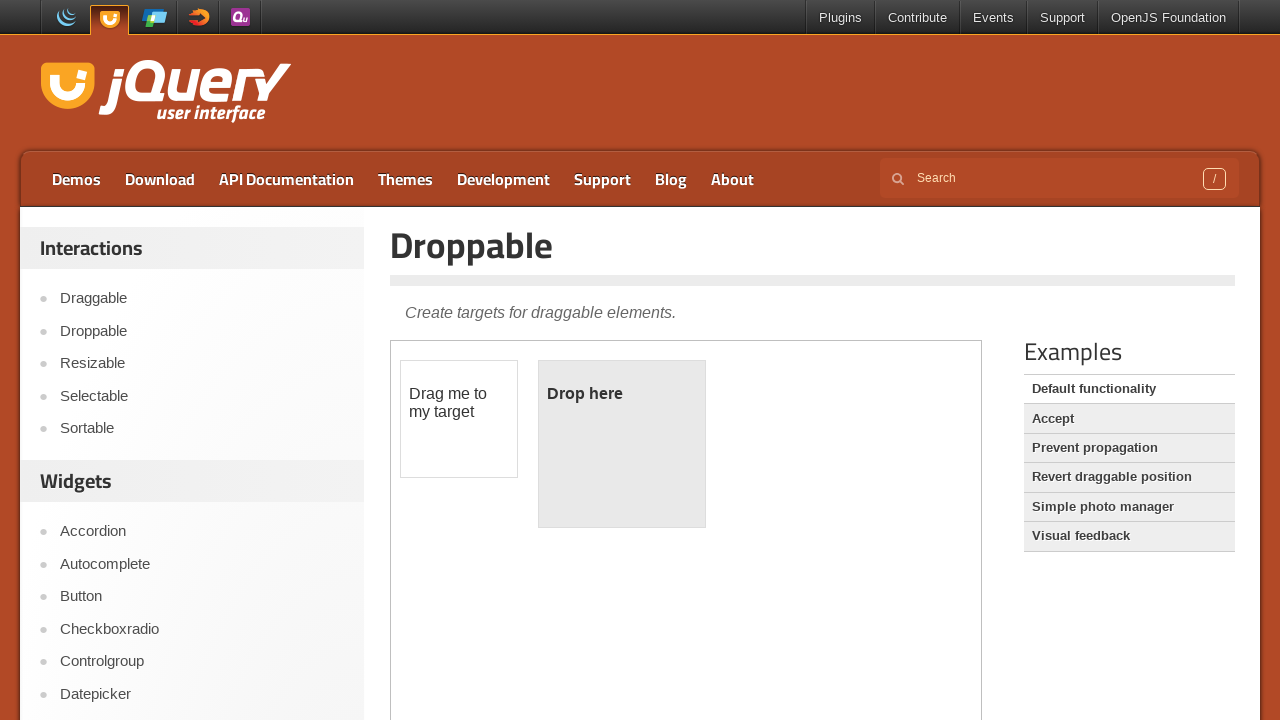

Located droppable target element in iframe
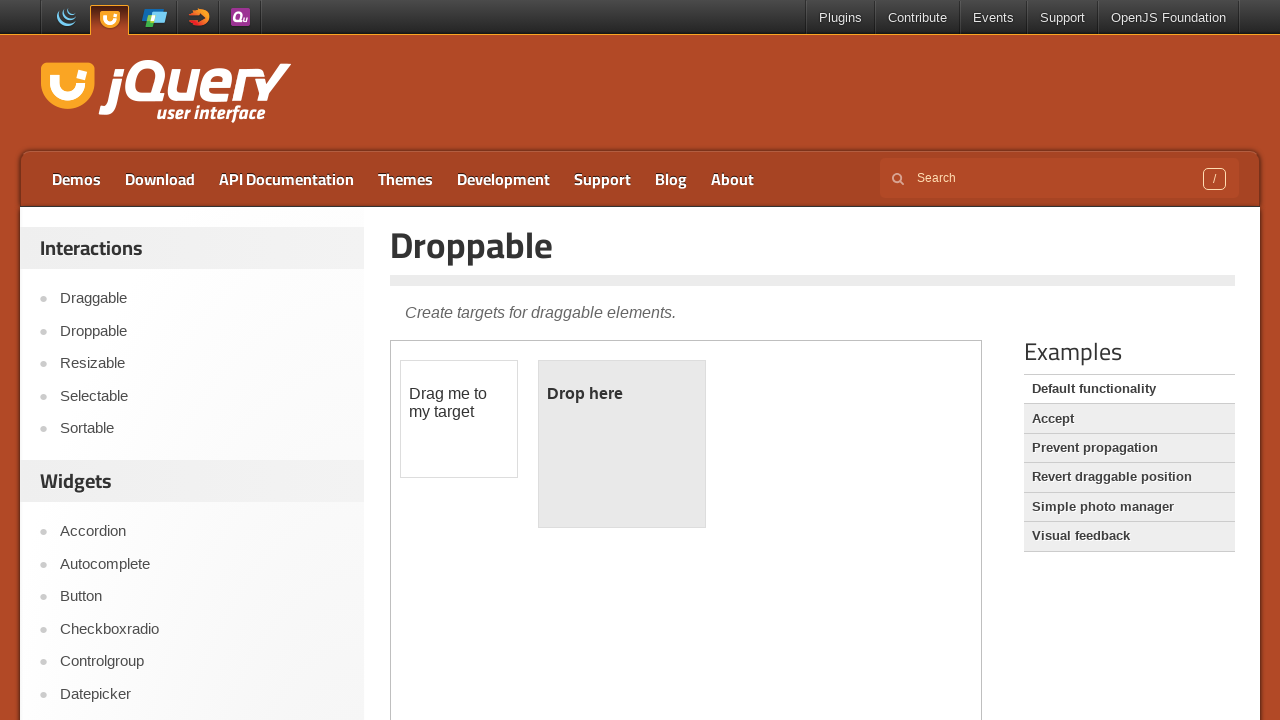

Dragged draggable element to droppable target area at (622, 444)
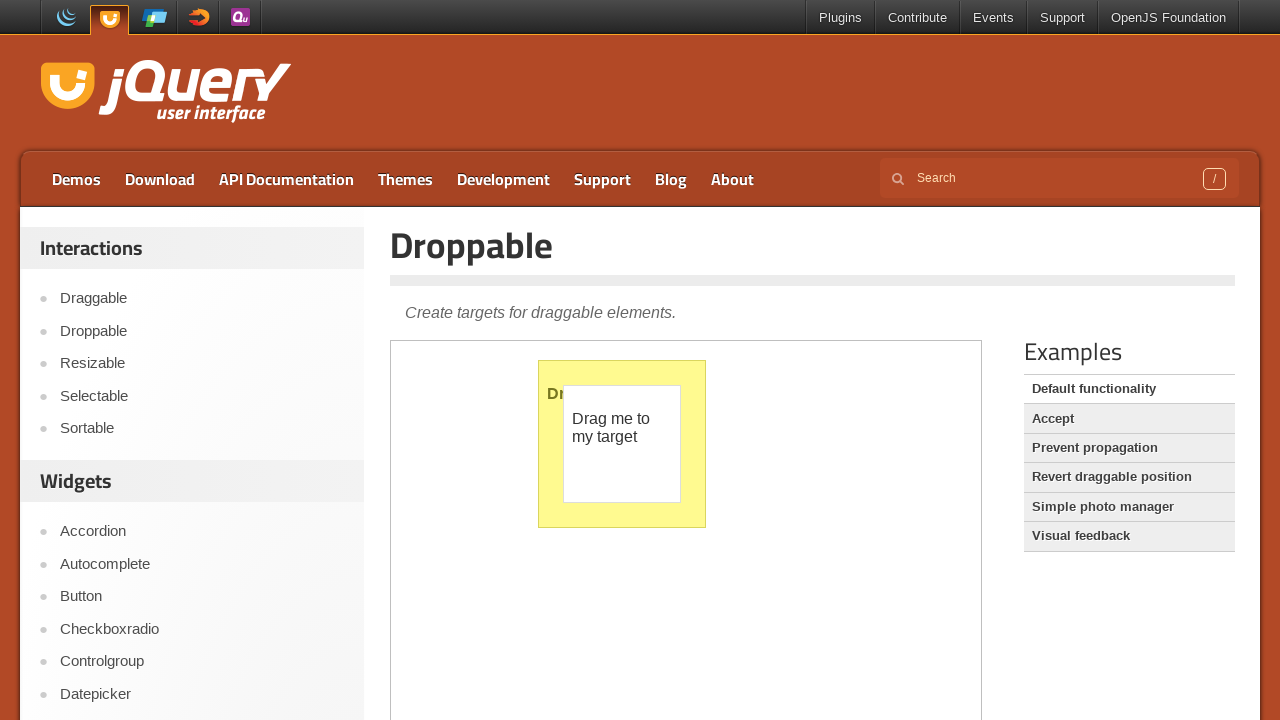

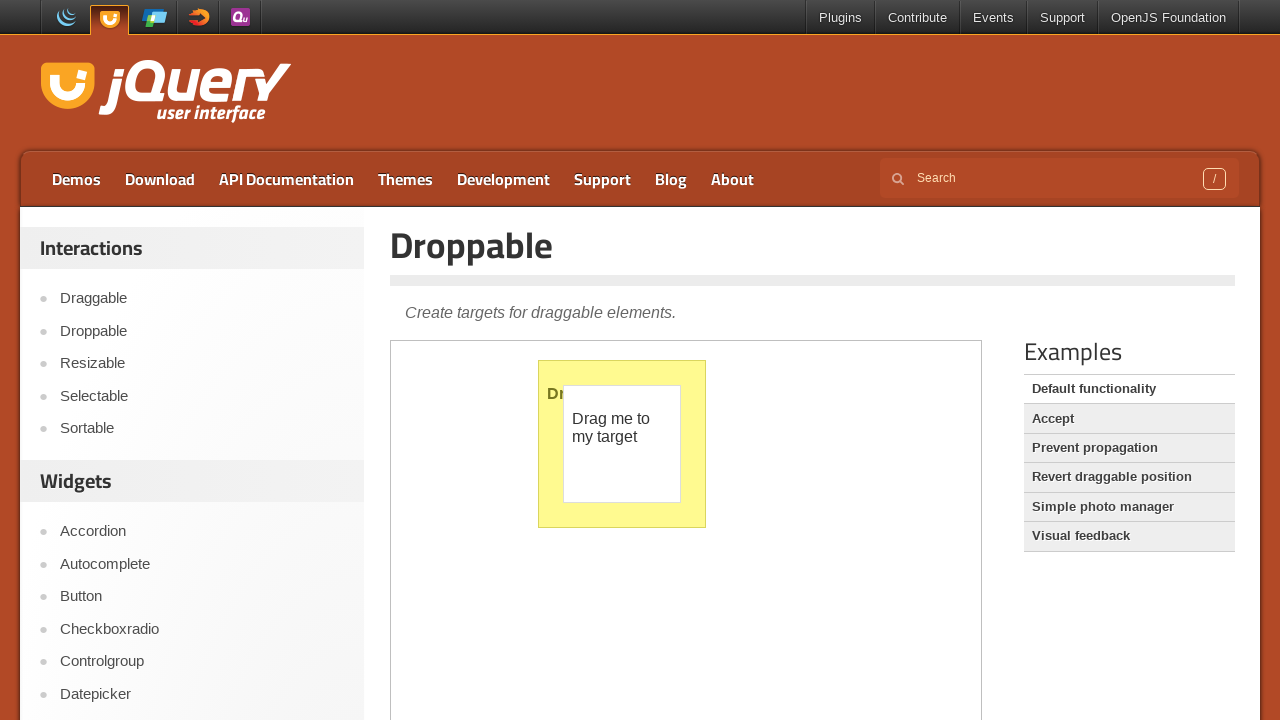